Tests double-click functionality on W3Schools interactive example by double-clicking an element within an iframe

Starting URL: https://www.w3schools.com/jsref/tryit.asp?filename=tryjsref_ondblclick

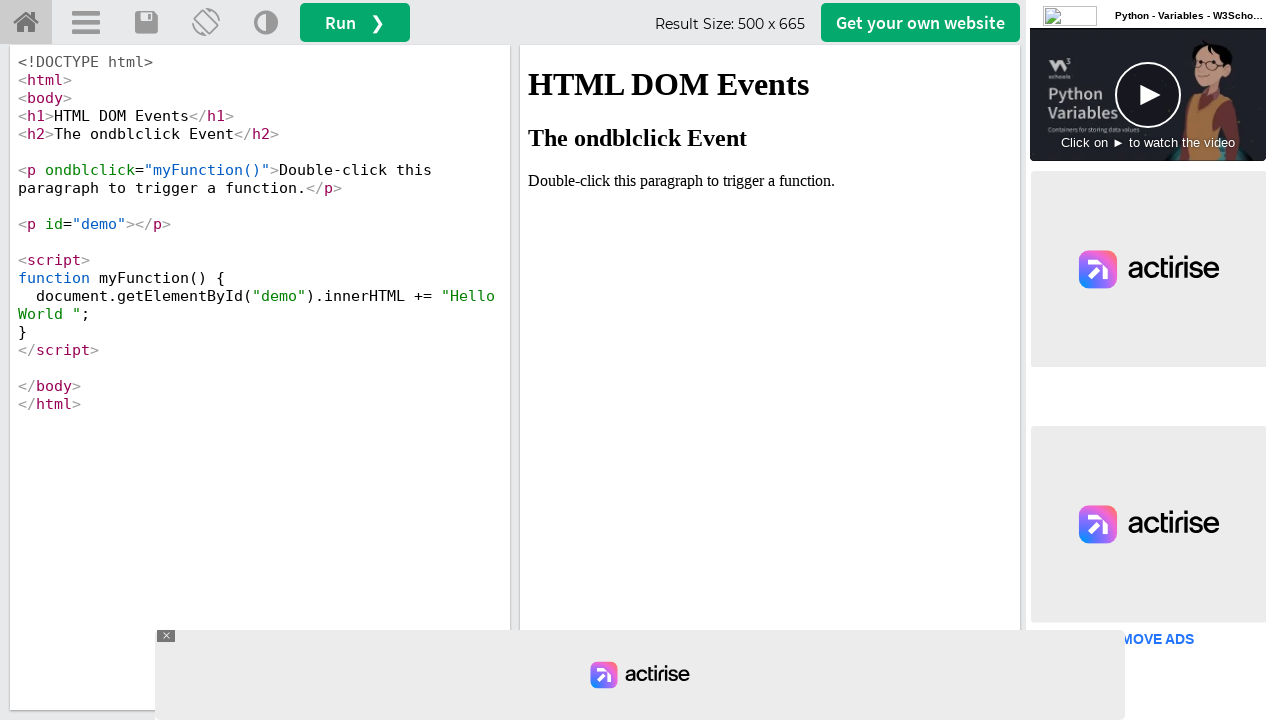

Navigated to W3Schools double-click example page
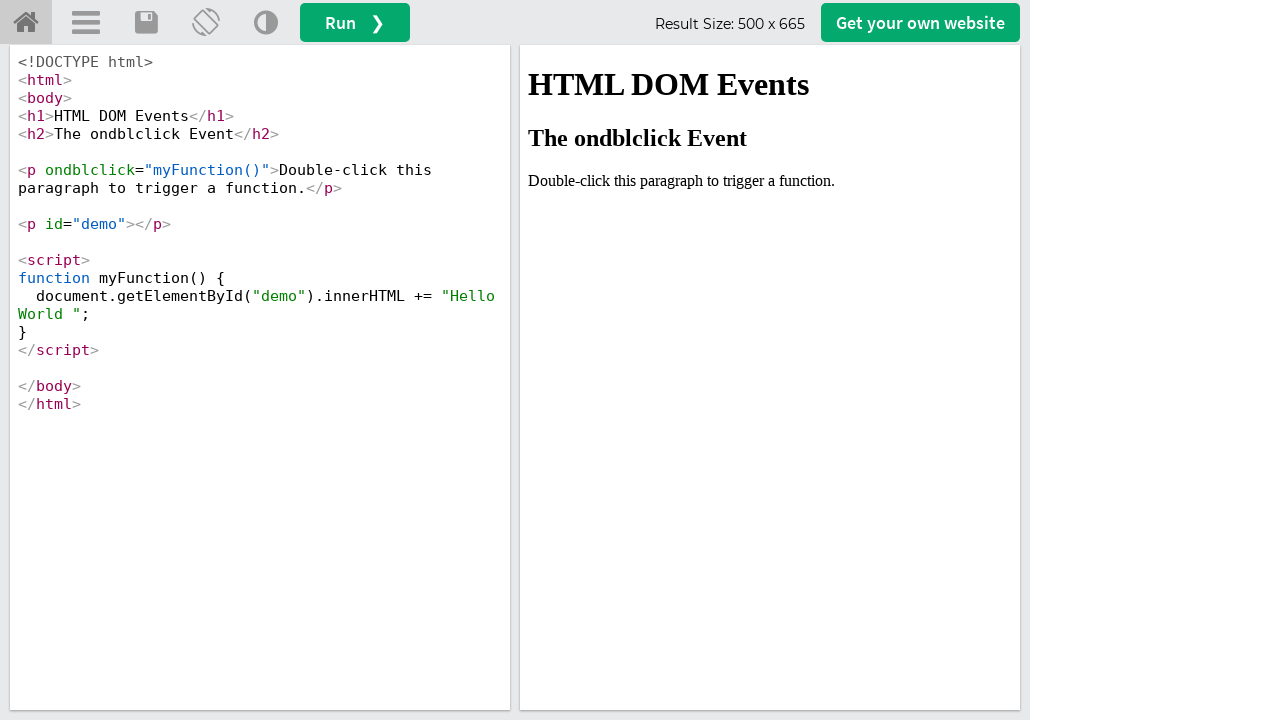

Located the iframe containing the interactive demo
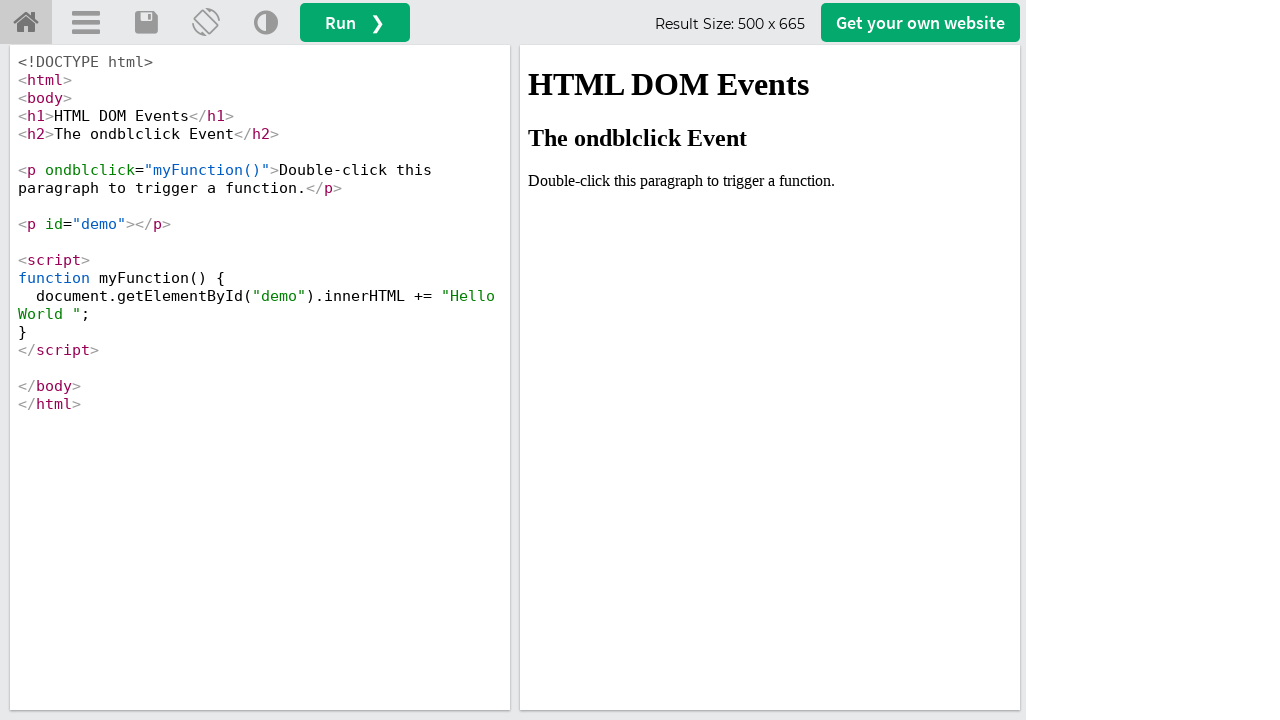

Double-clicked the paragraph element with ondblclick event at (770, 181) on #iframeResult >> internal:control=enter-frame >> p[ondblclick='myFunction()']
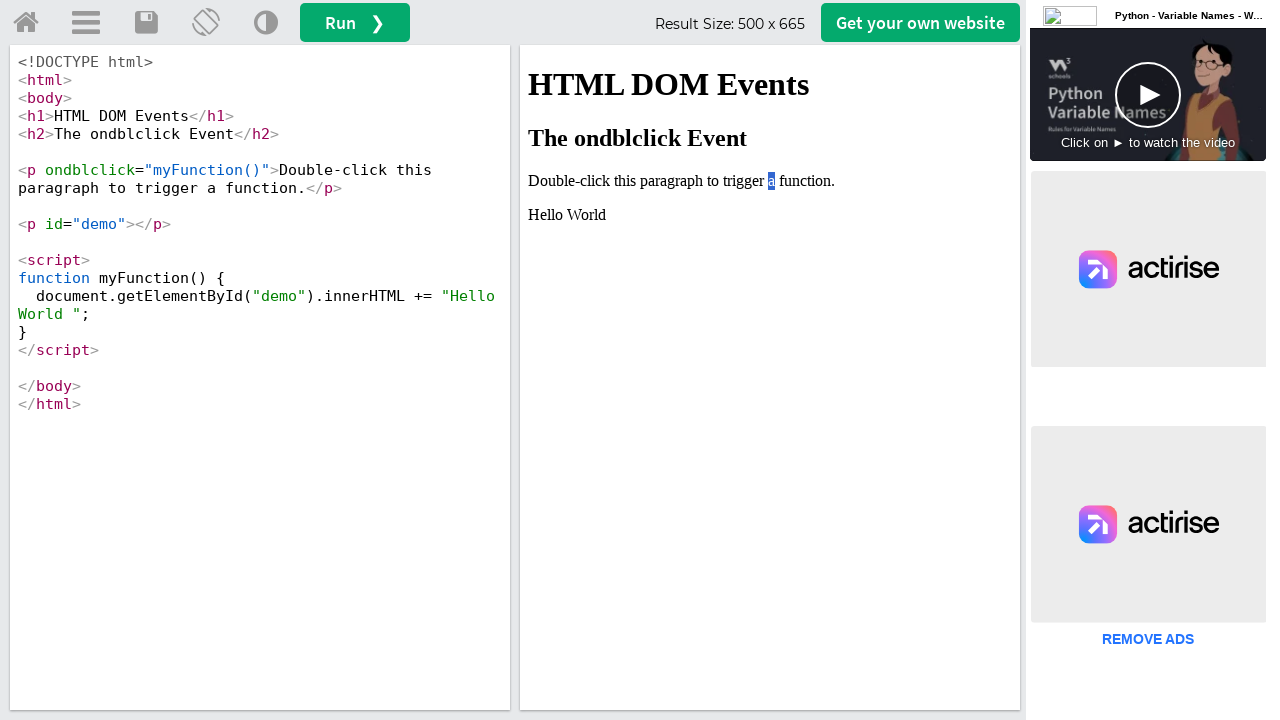

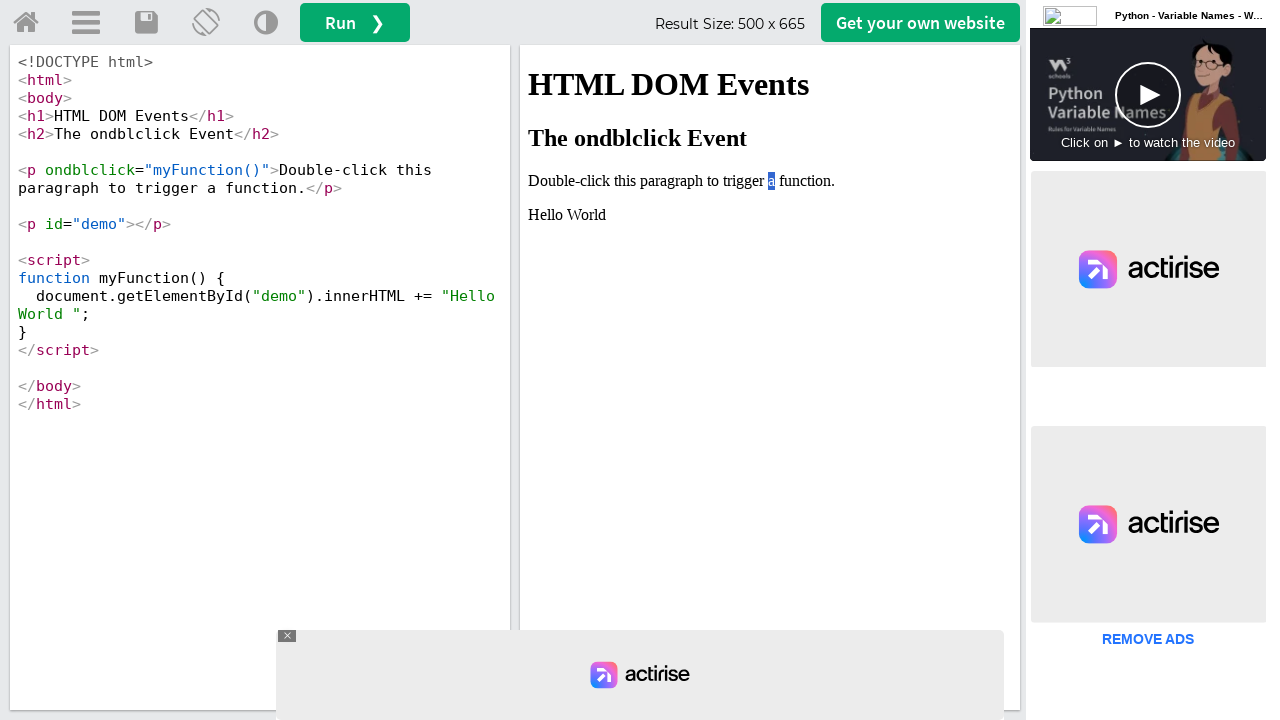